Tests autocomplete functionality by navigating to search field with keyboard, typing partial city name, and selecting a suggestion using arrow keys

Starting URL: https://www.booking.com

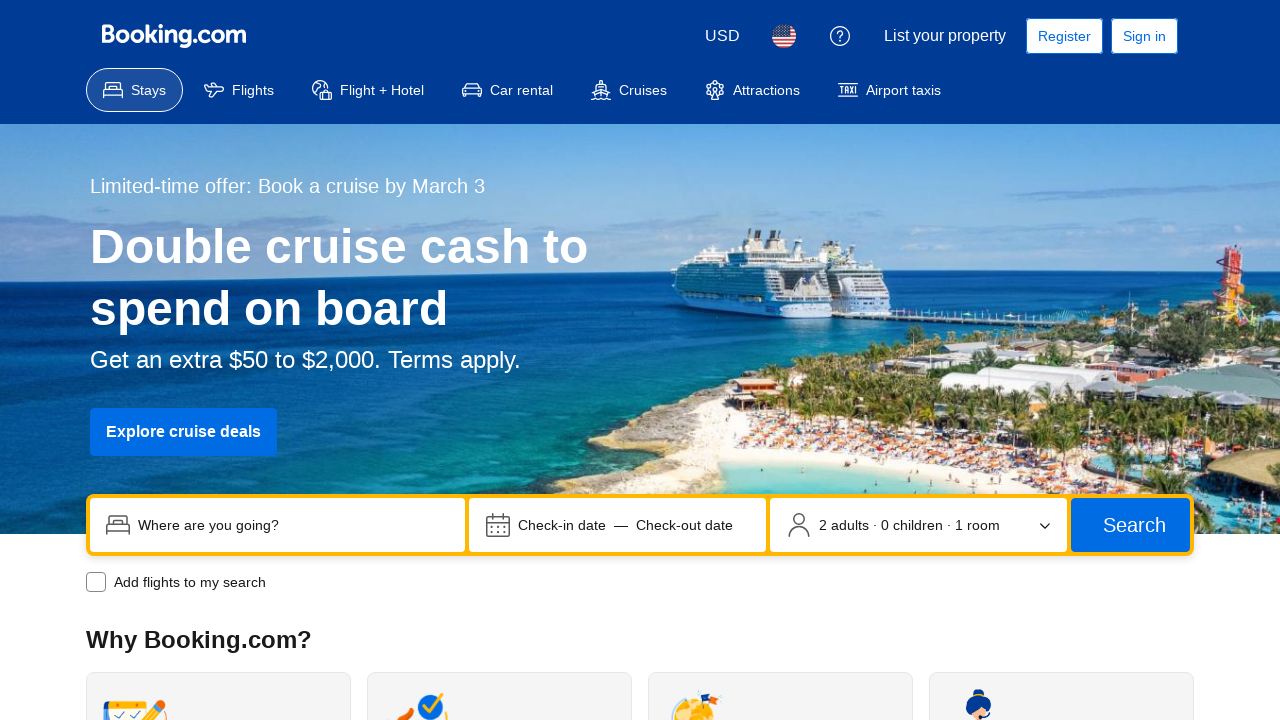

Pressed Tab key (iteration 1/8) to navigate to search field
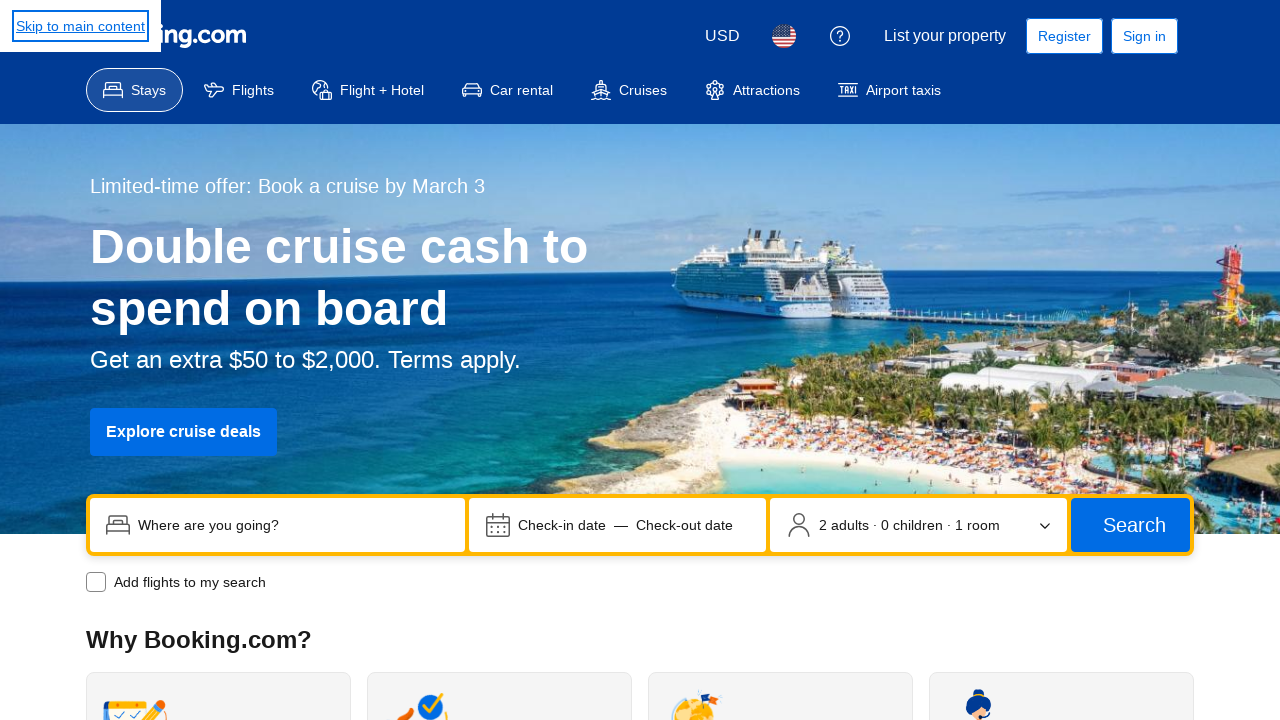

Pressed Tab key (iteration 2/8) to navigate to search field
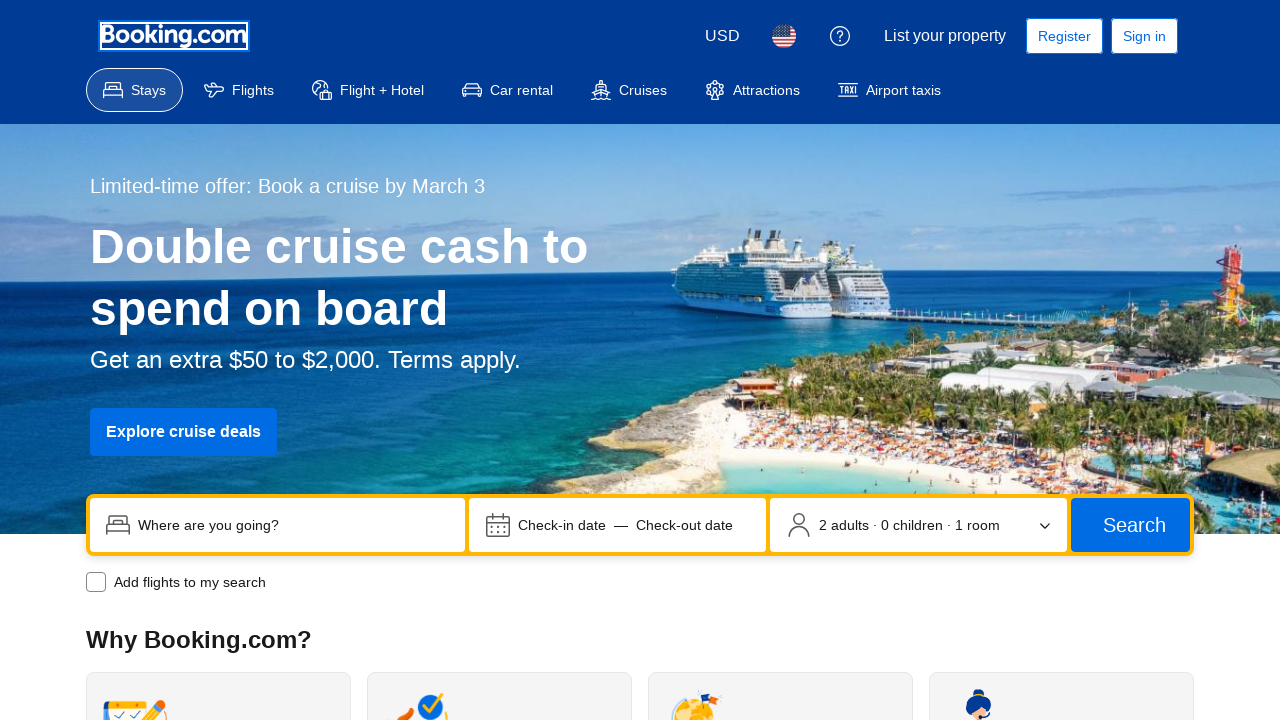

Pressed Tab key (iteration 3/8) to navigate to search field
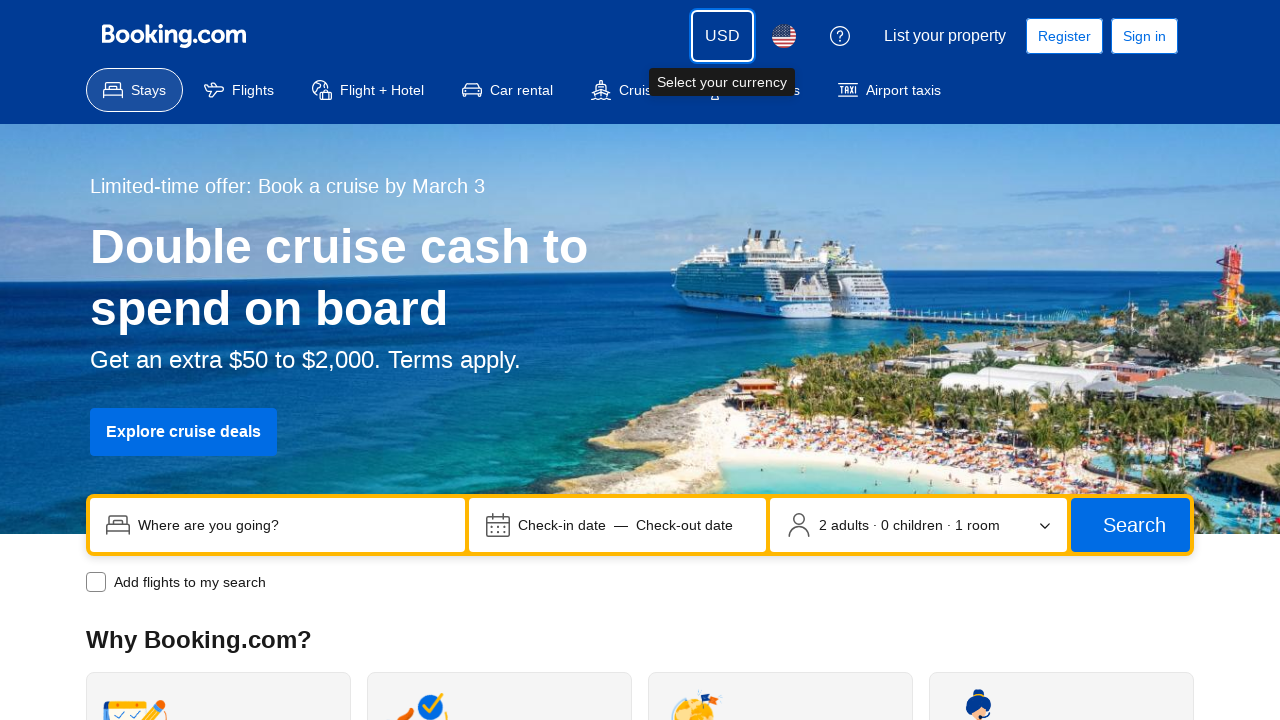

Pressed Tab key (iteration 4/8) to navigate to search field
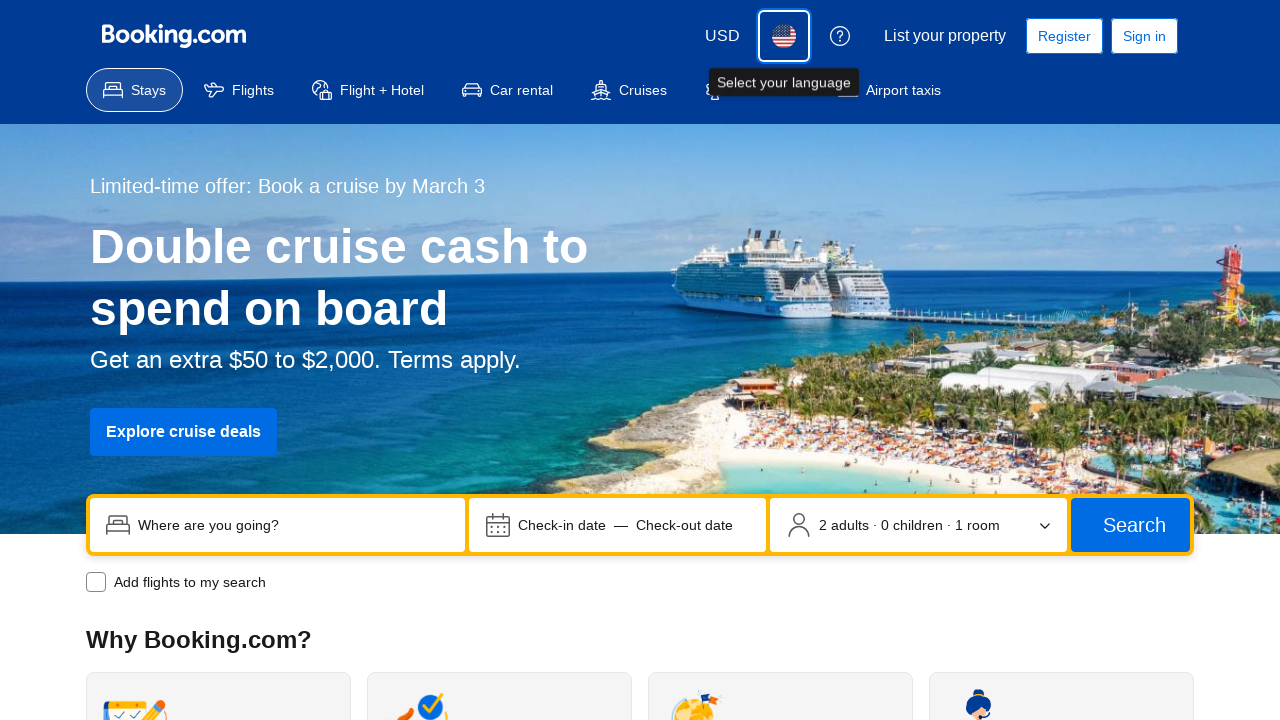

Pressed Tab key (iteration 5/8) to navigate to search field
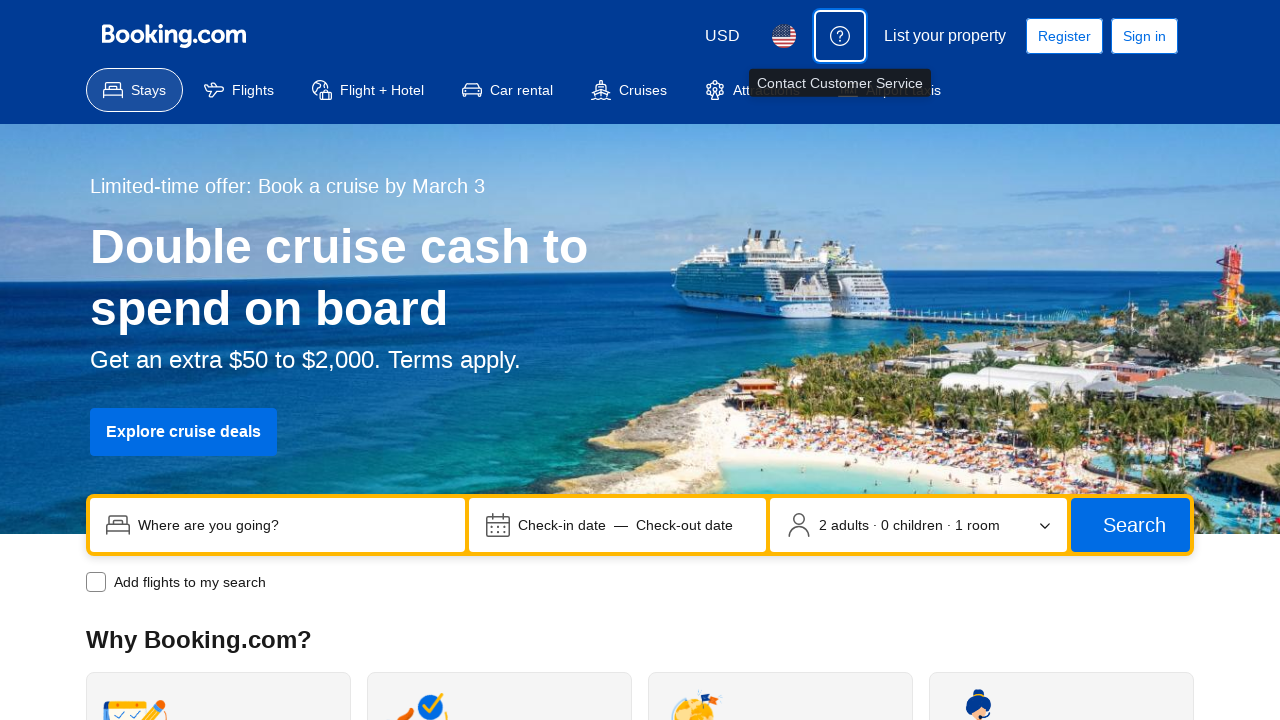

Pressed Tab key (iteration 6/8) to navigate to search field
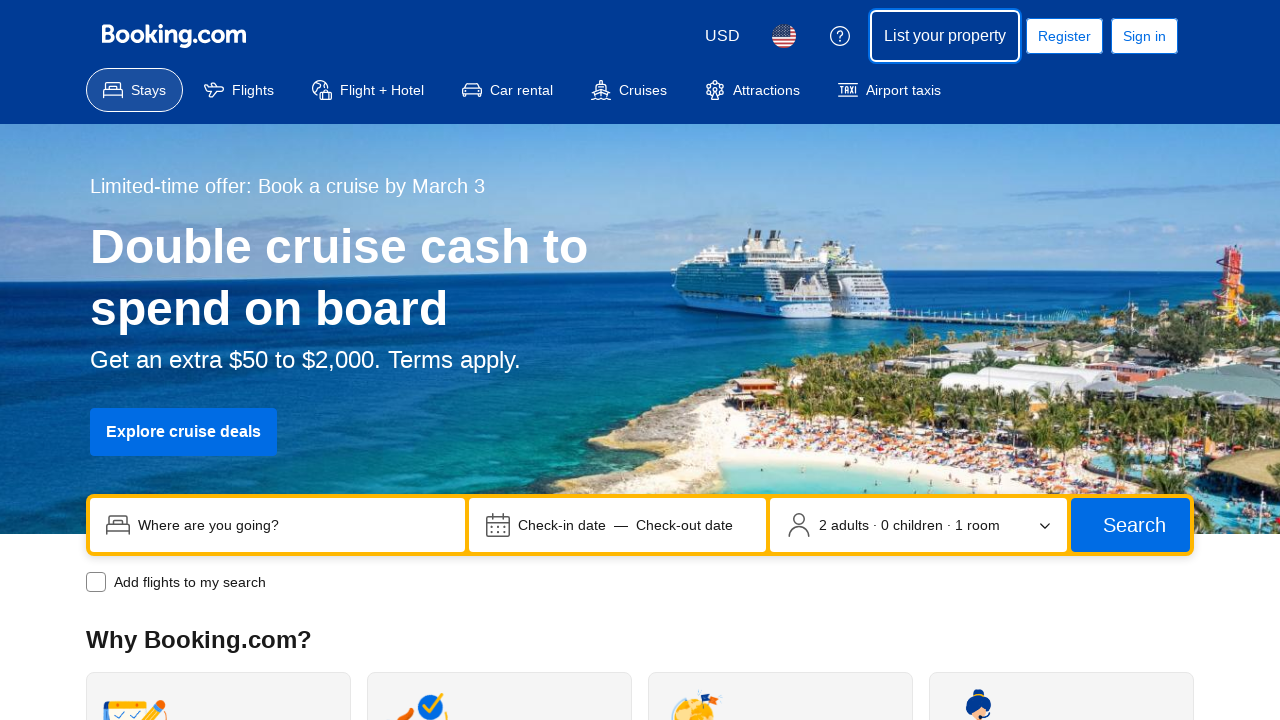

Pressed Tab key (iteration 7/8) to navigate to search field
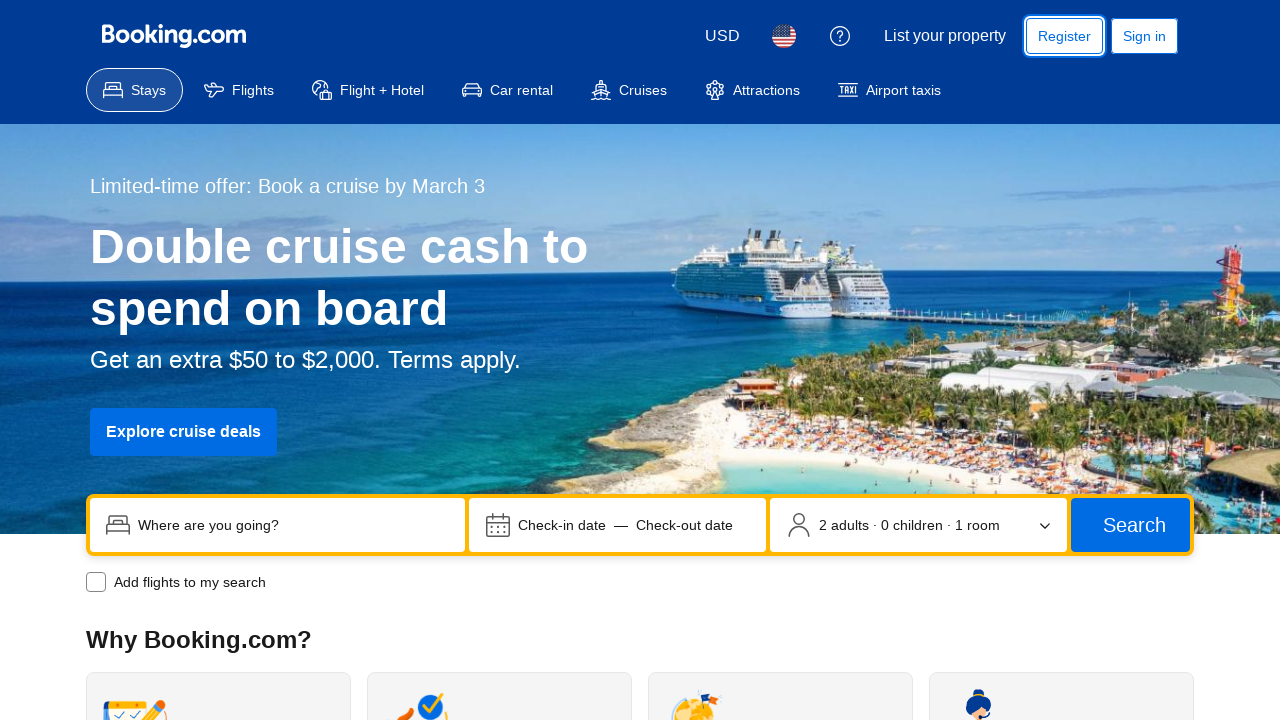

Pressed Tab key (iteration 8/8) to navigate to search field
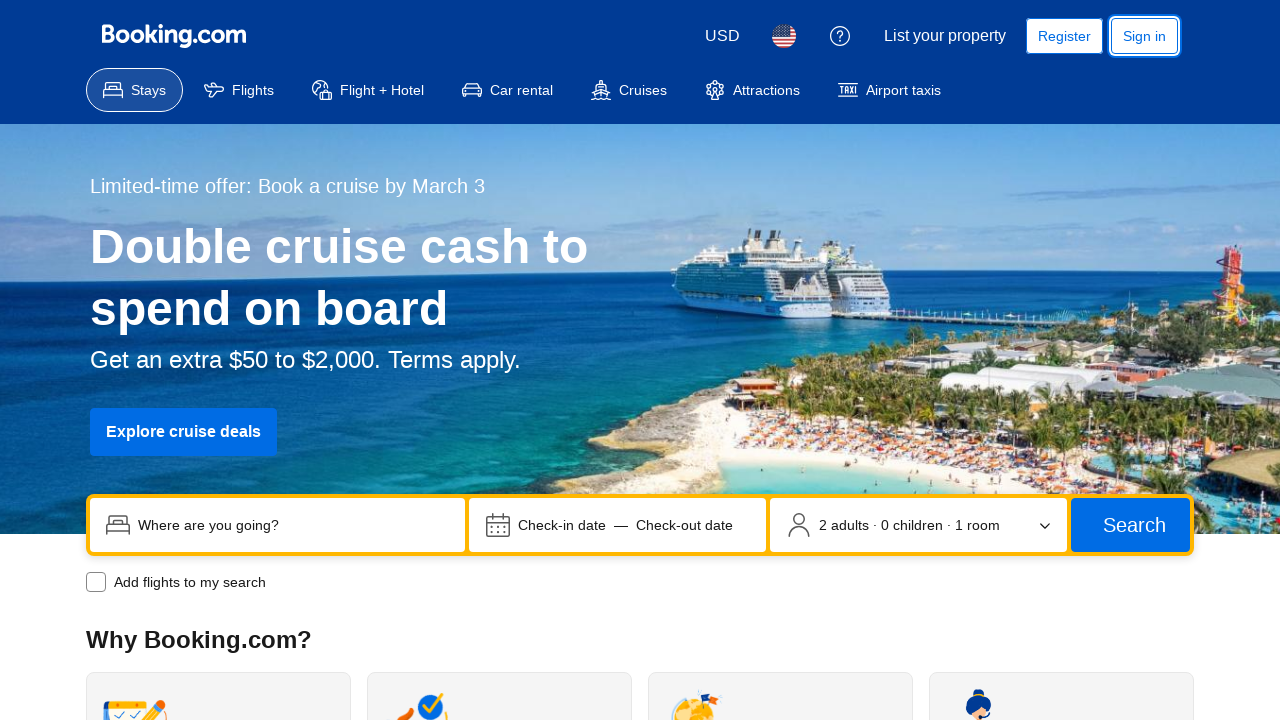

Typed partial city name 'New Yo' in search field
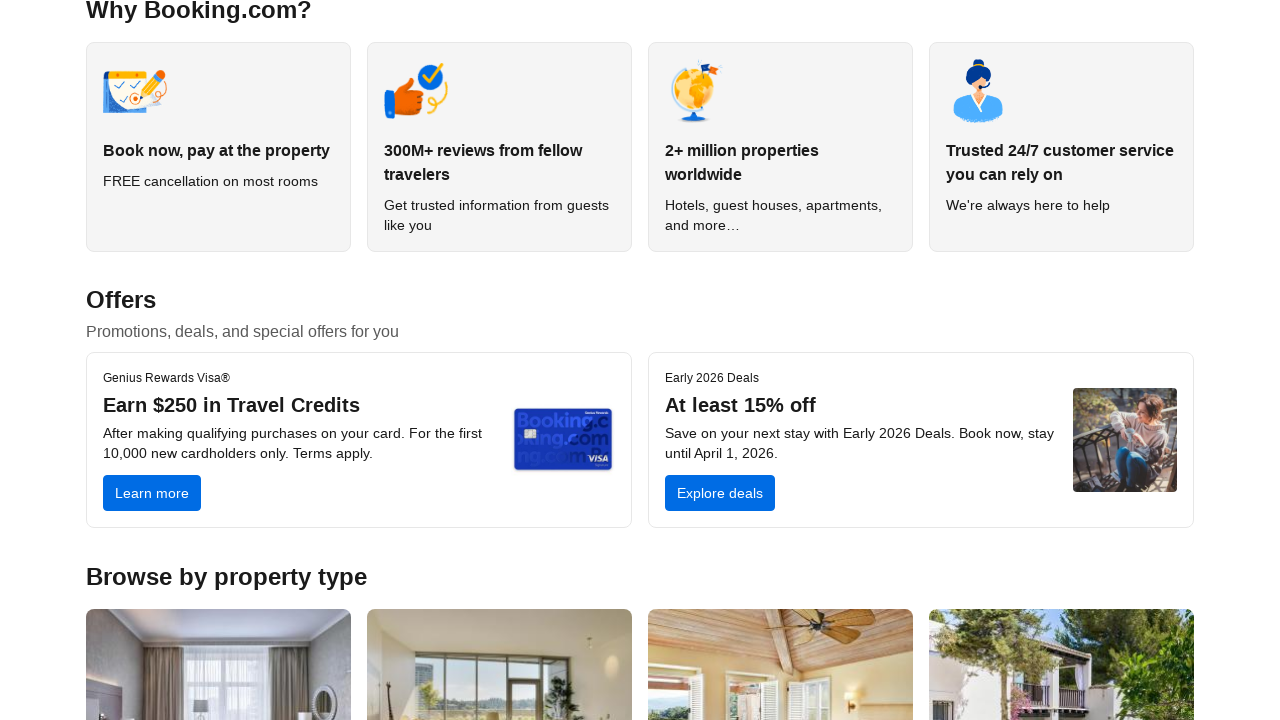

Waited 1500ms for autocomplete suggestions to appear
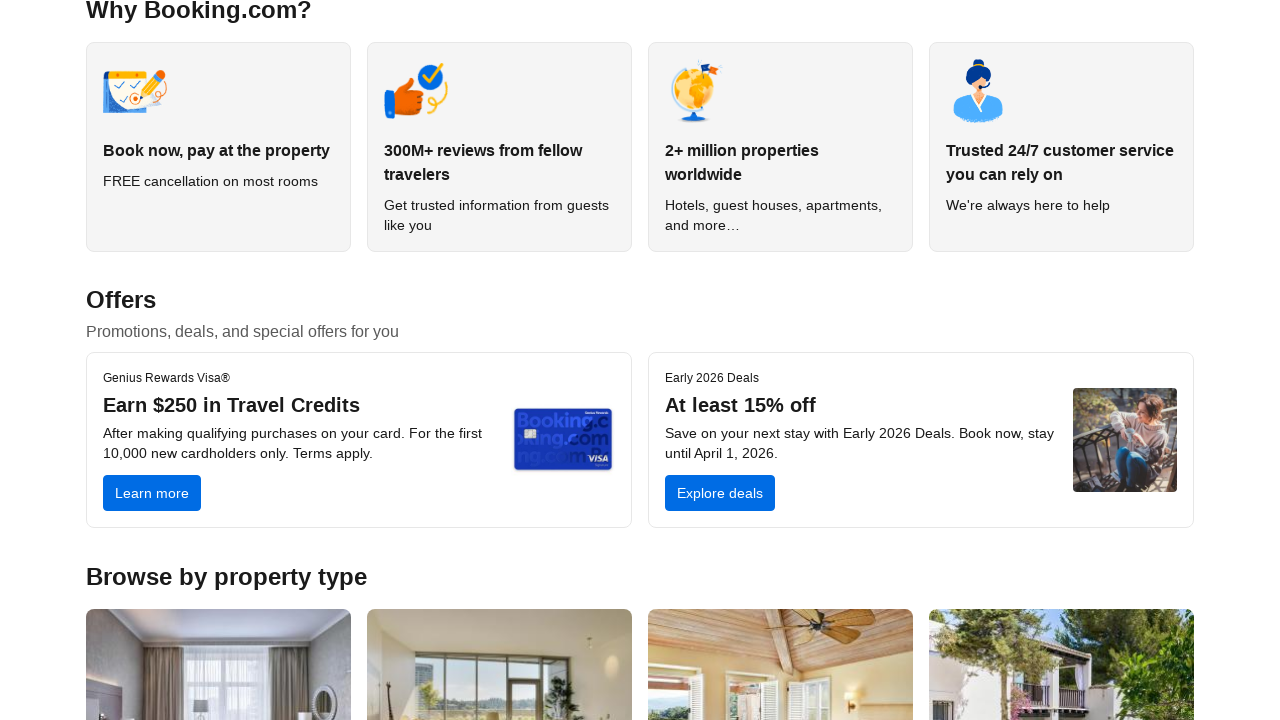

Pressed ArrowDown key to navigate to first autocomplete suggestion
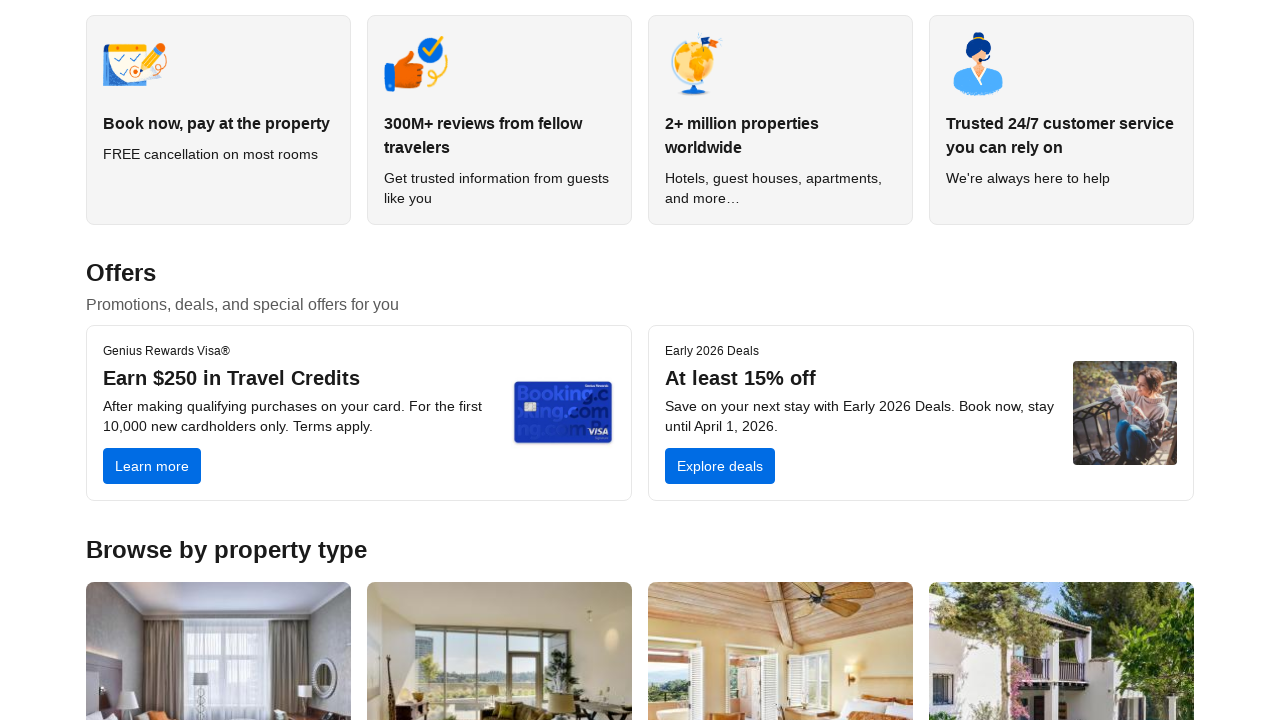

Pressed ArrowDown key to navigate to second autocomplete suggestion
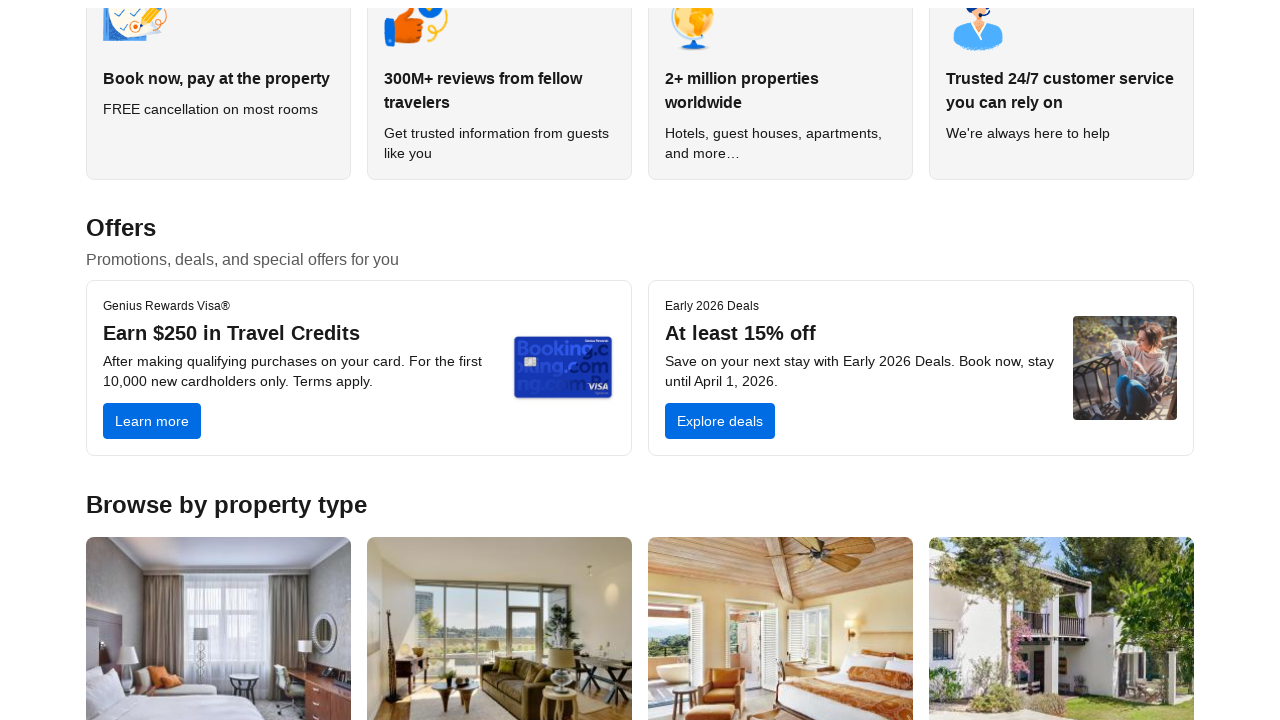

Pressed Enter to select 'New York All Airports' from autocomplete suggestions
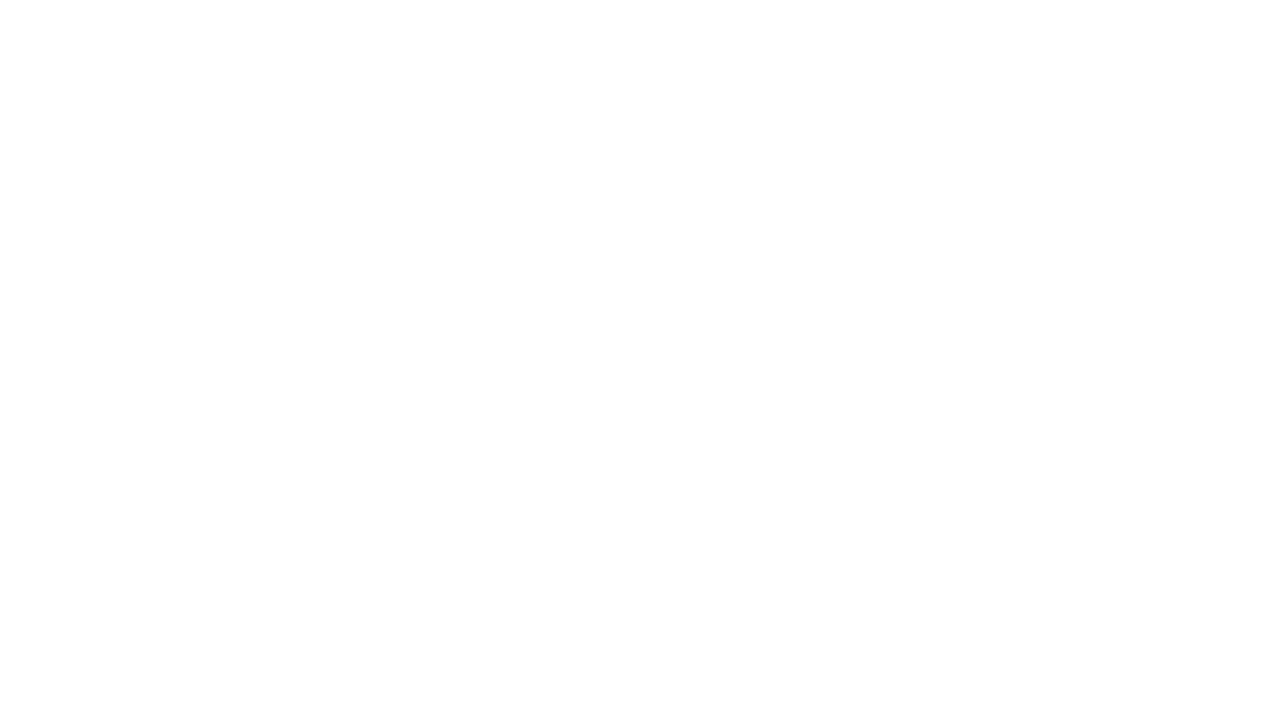

Waited 500ms for city selection to be applied
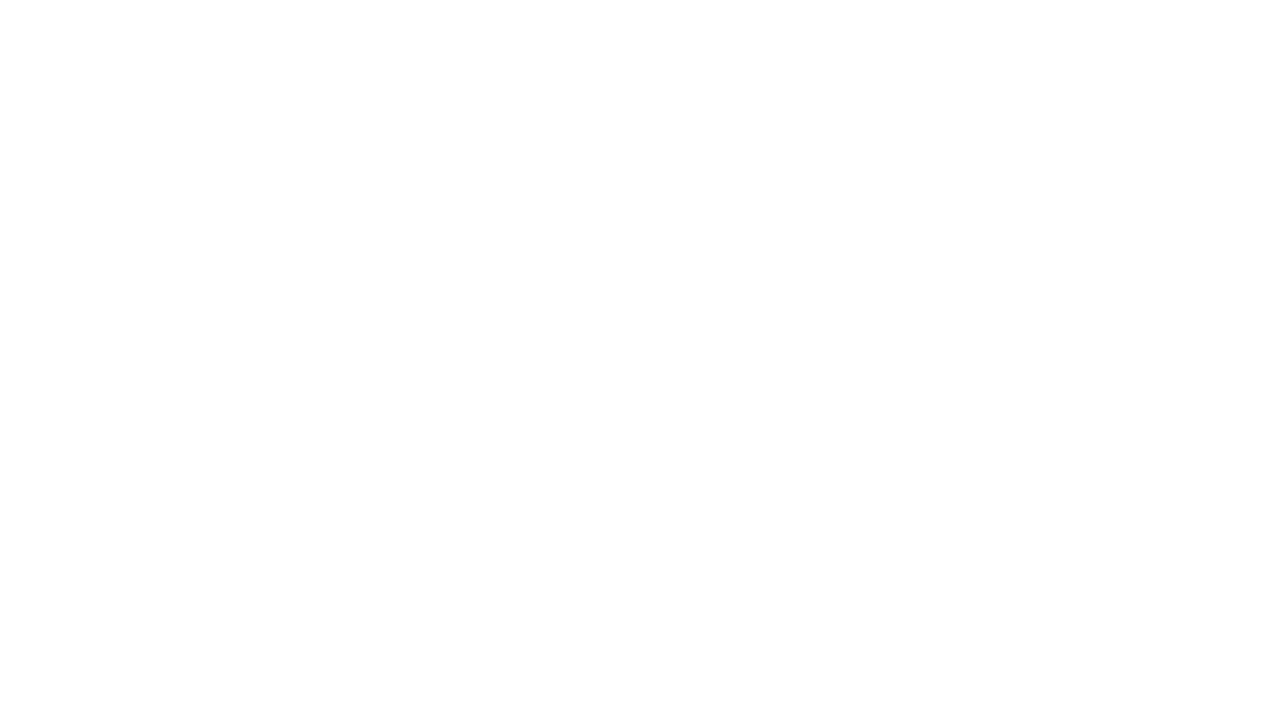

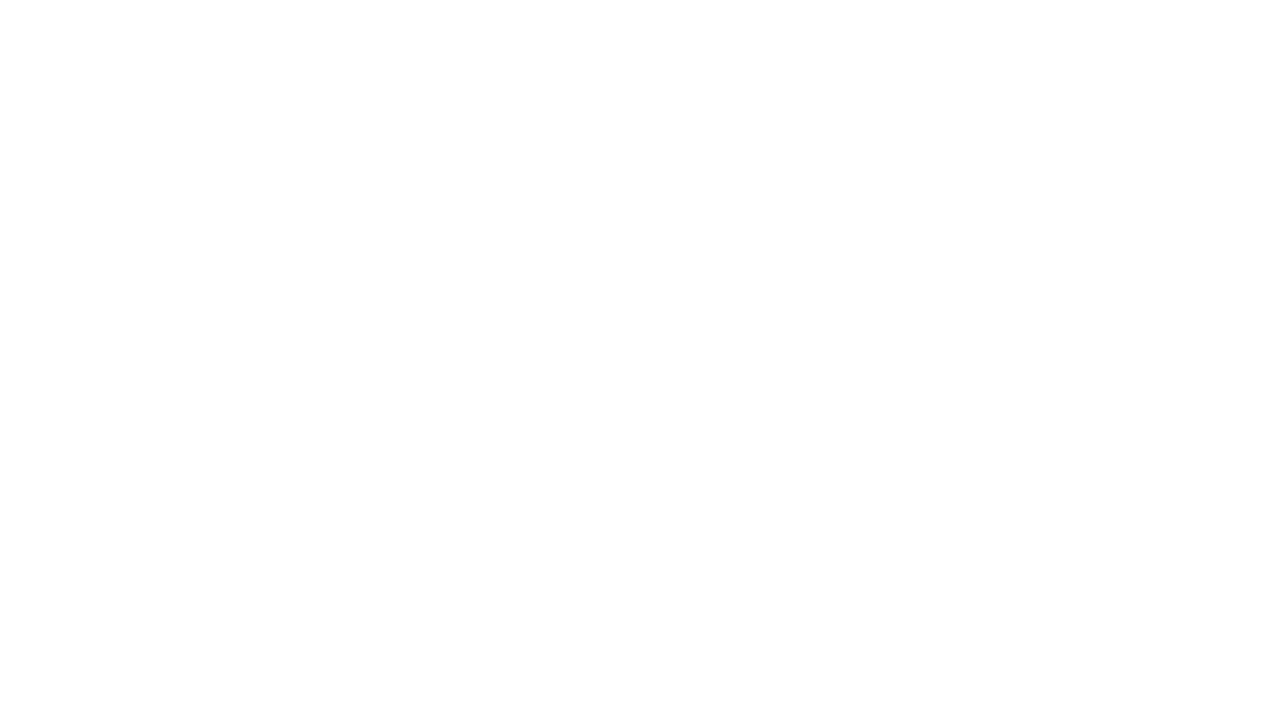